Tests dynamic content loading where a hidden element becomes visible after clicking Start button, verifying "Hello World!" text appears.

Starting URL: https://the-internet.herokuapp.com/dynamic_loading/1

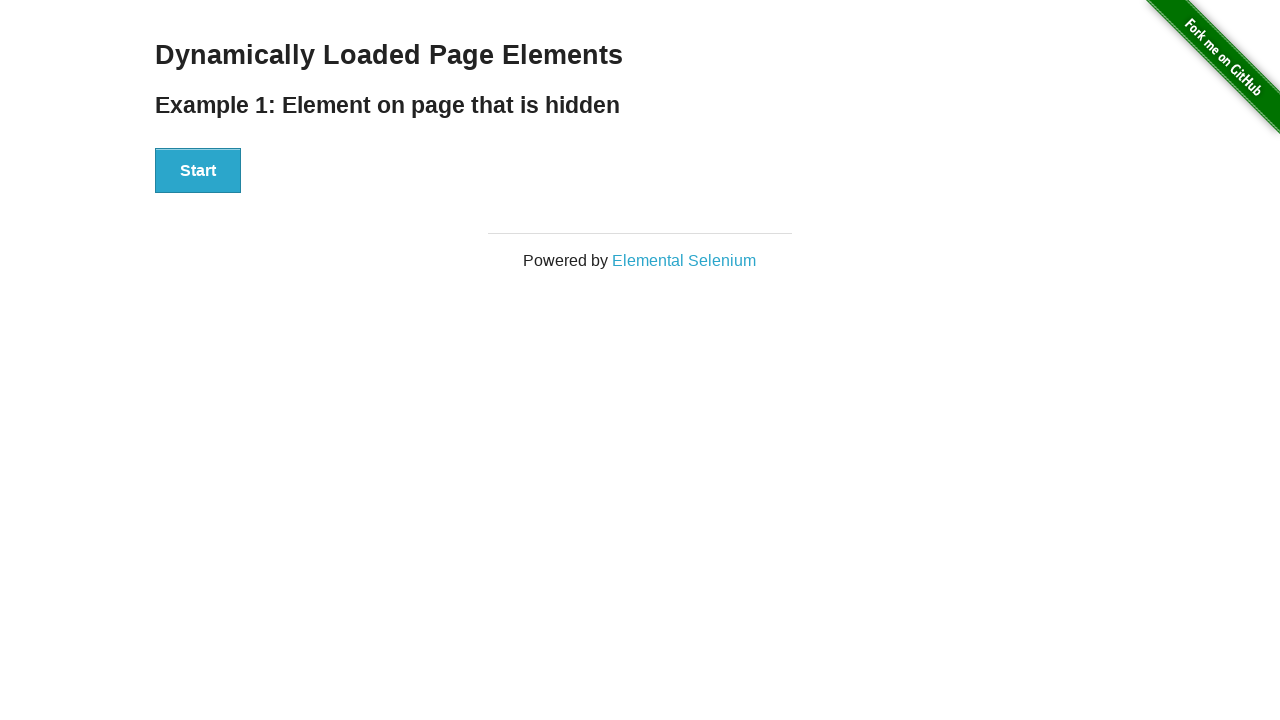

Clicked the Start button to trigger dynamic content loading at (198, 171) on xpath=//button[text()='Start']
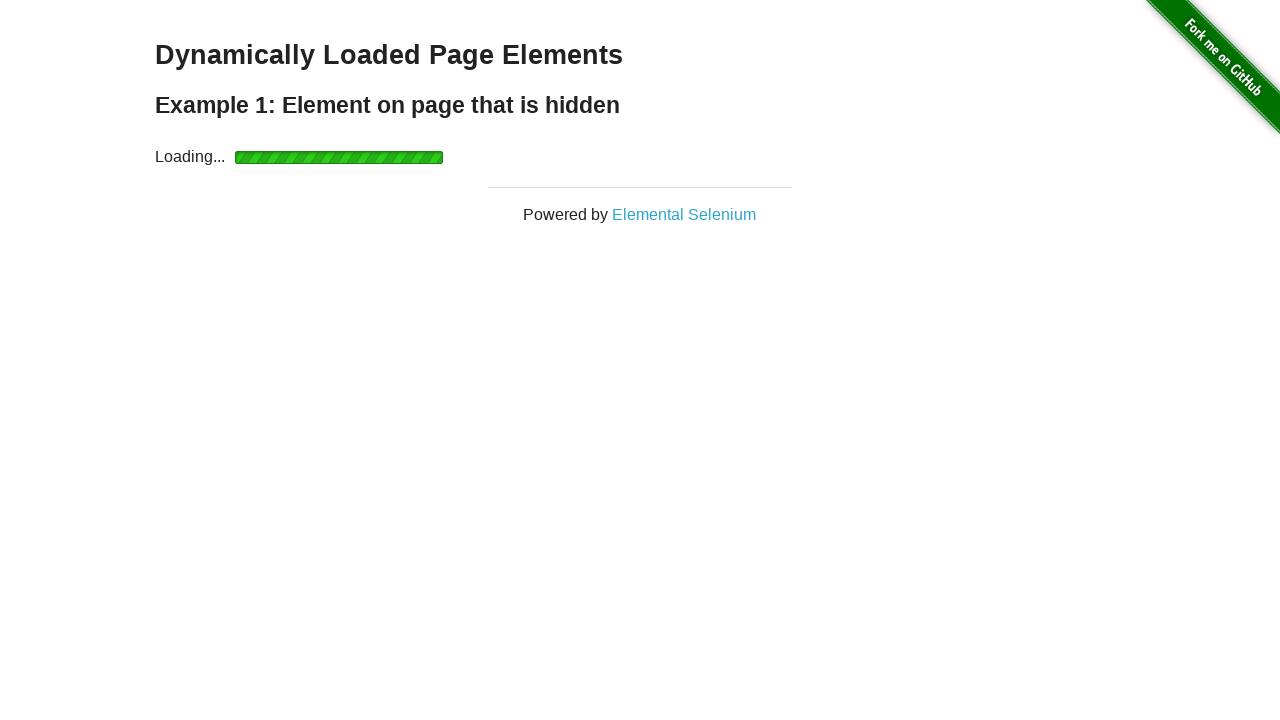

Waited for 'Hello World!' text to become visible
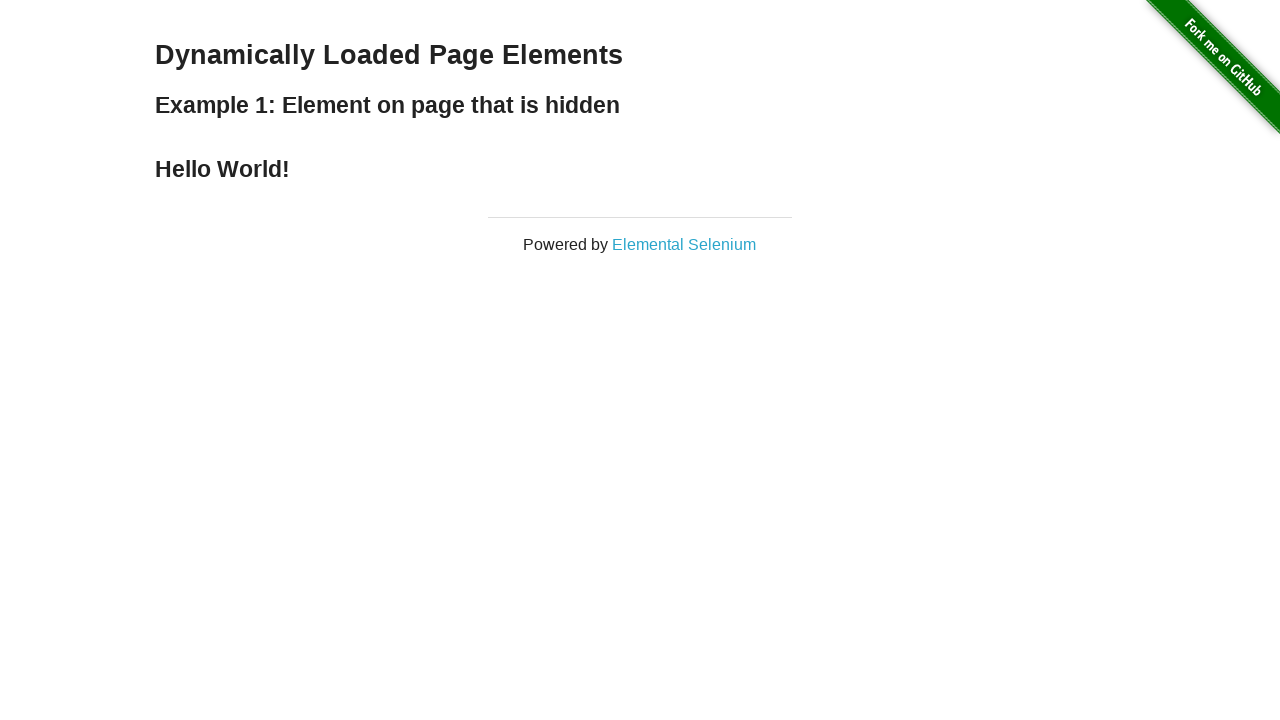

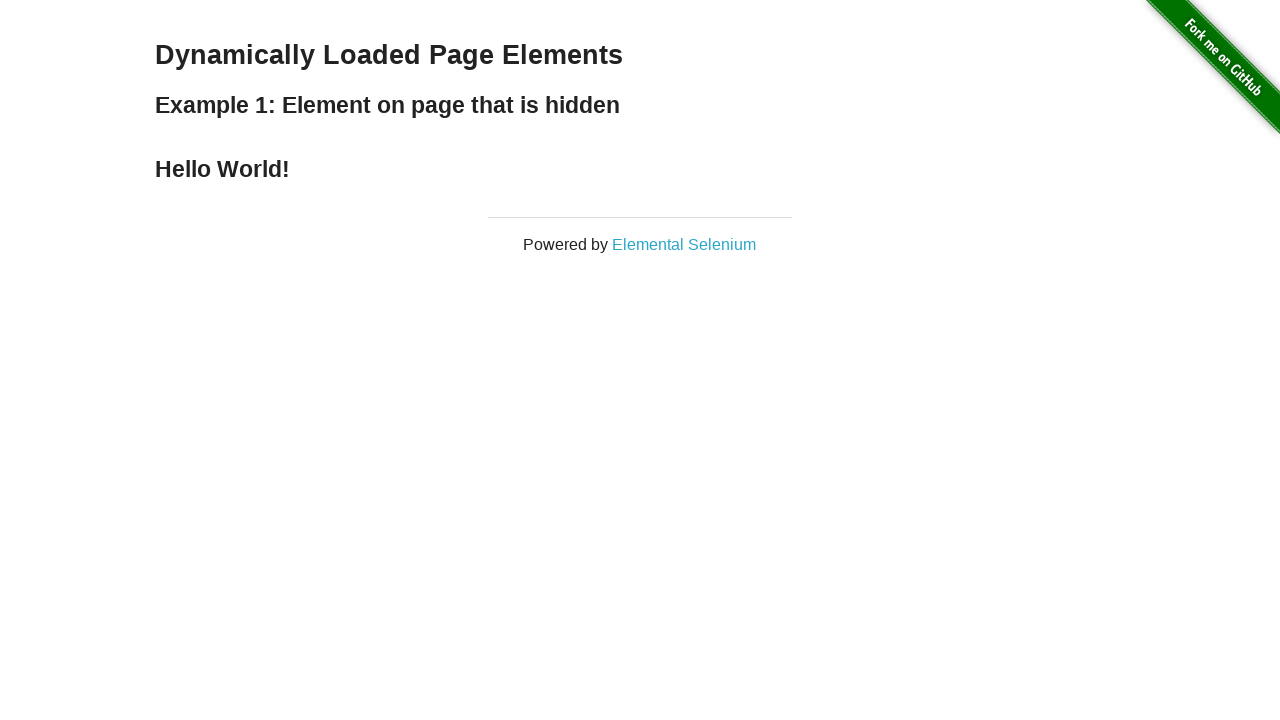